Tests drag and drop functionality by dragging a football element to two different drop zones and verifying the drops were successful

Starting URL: https://training-support.net/webelements/drag-drop

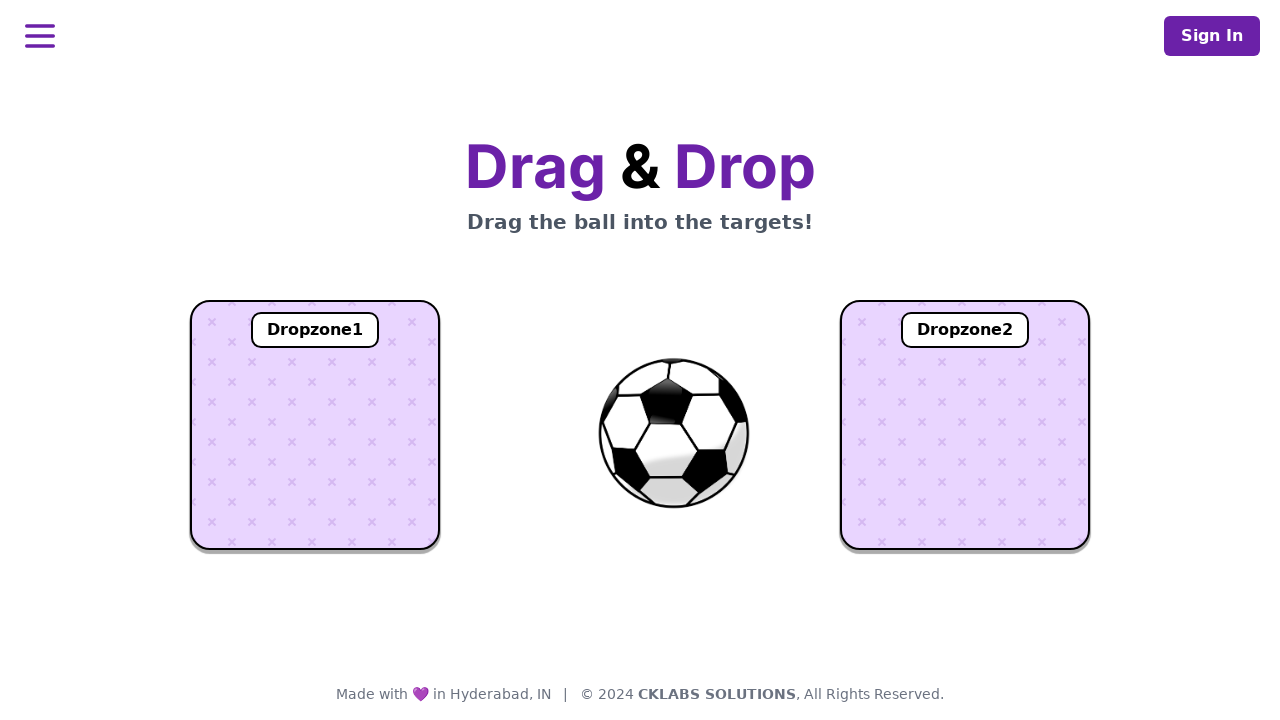

Located the football element
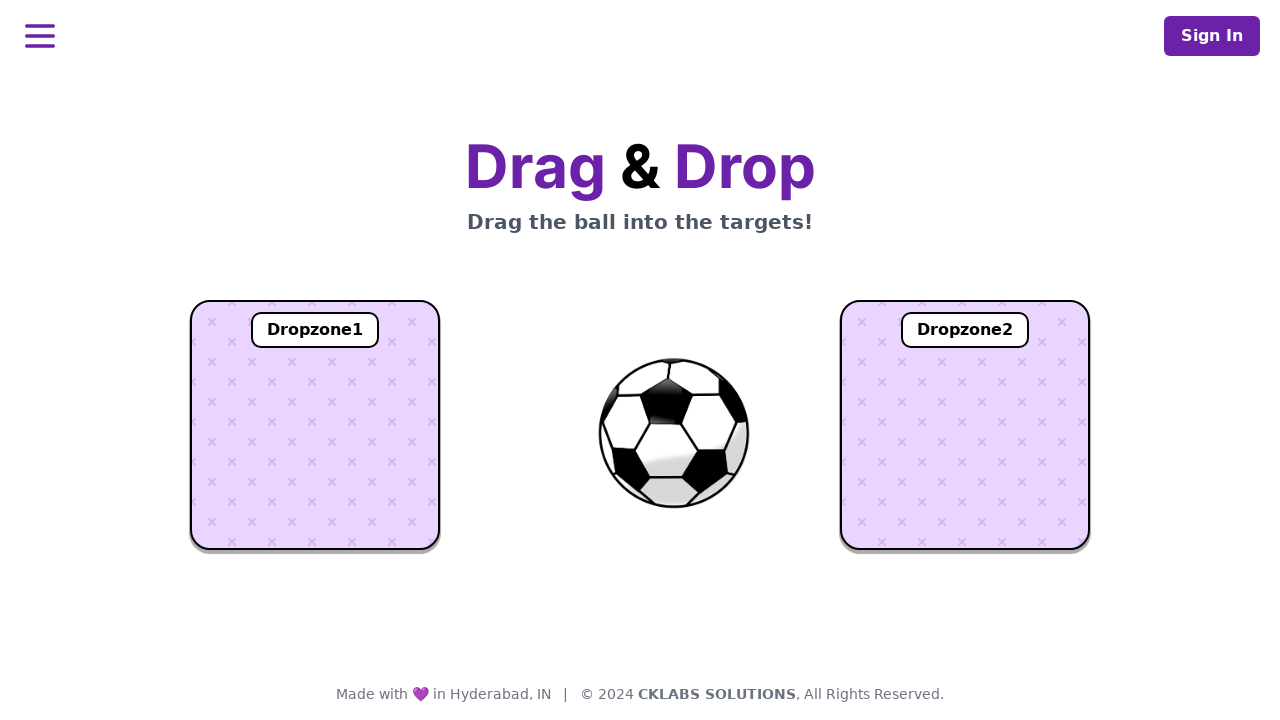

Located the first drop zone
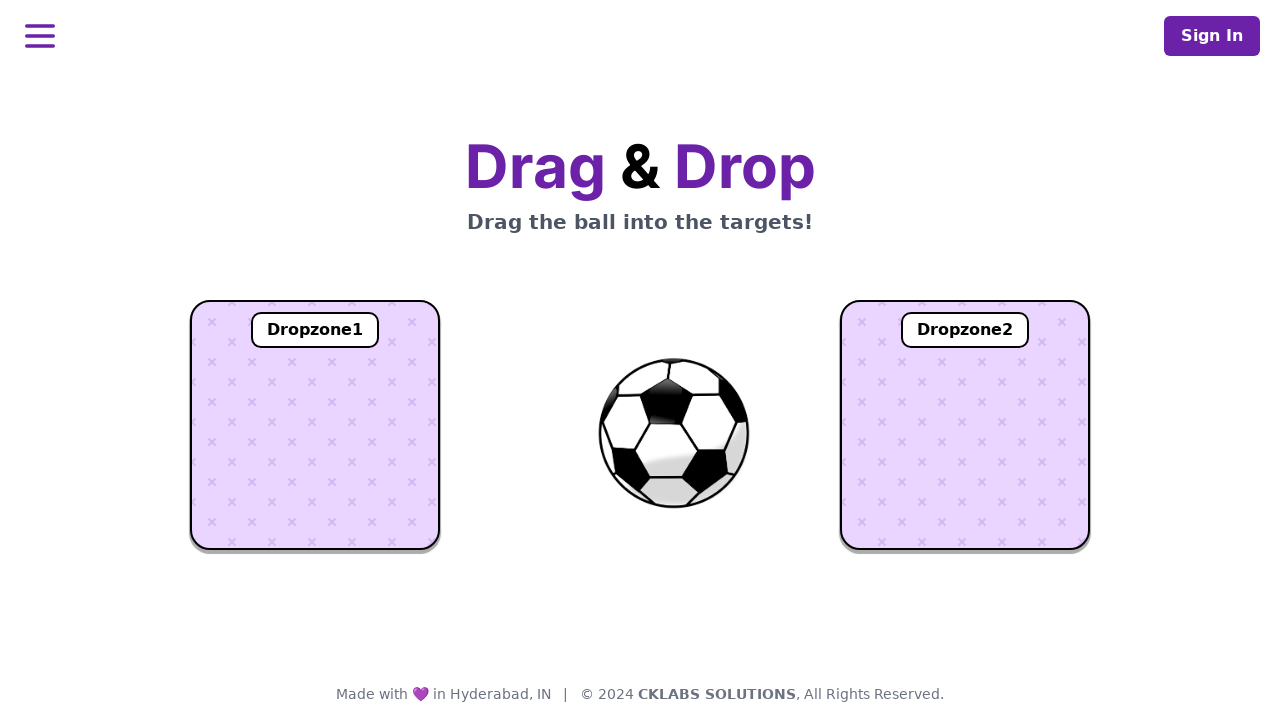

Located the second drop zone
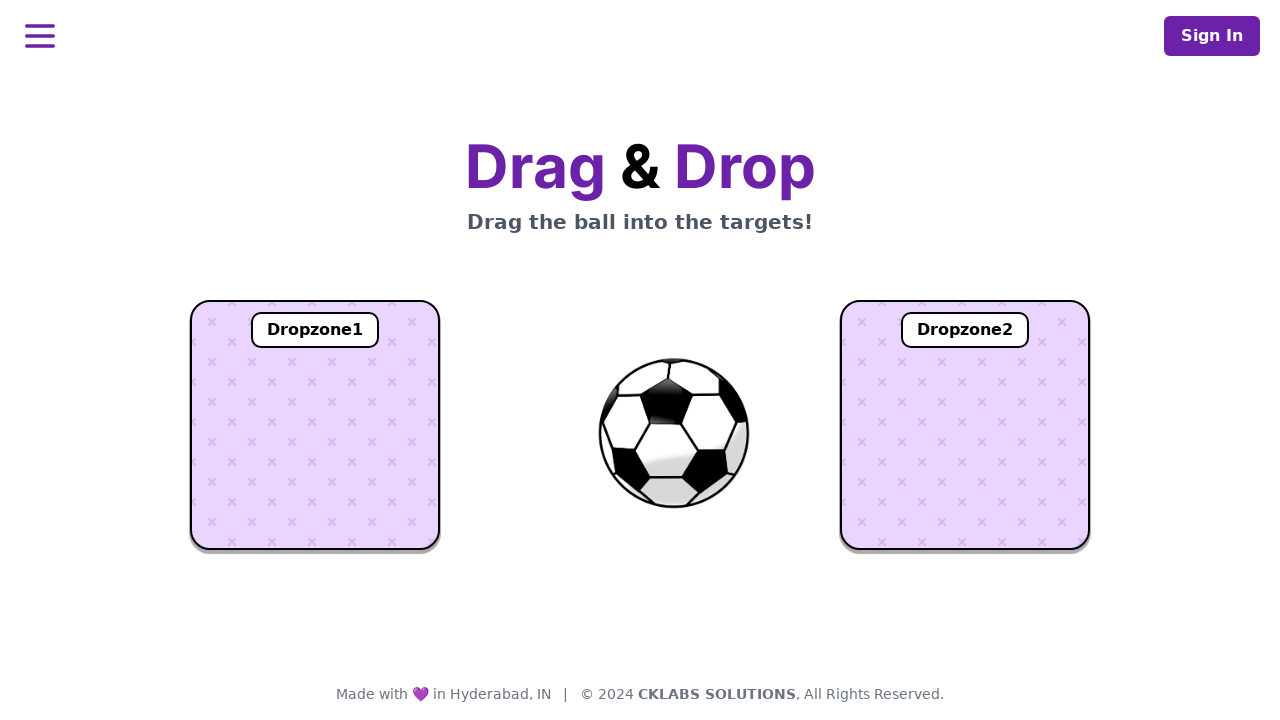

Dragged football to the first drop zone at (315, 425)
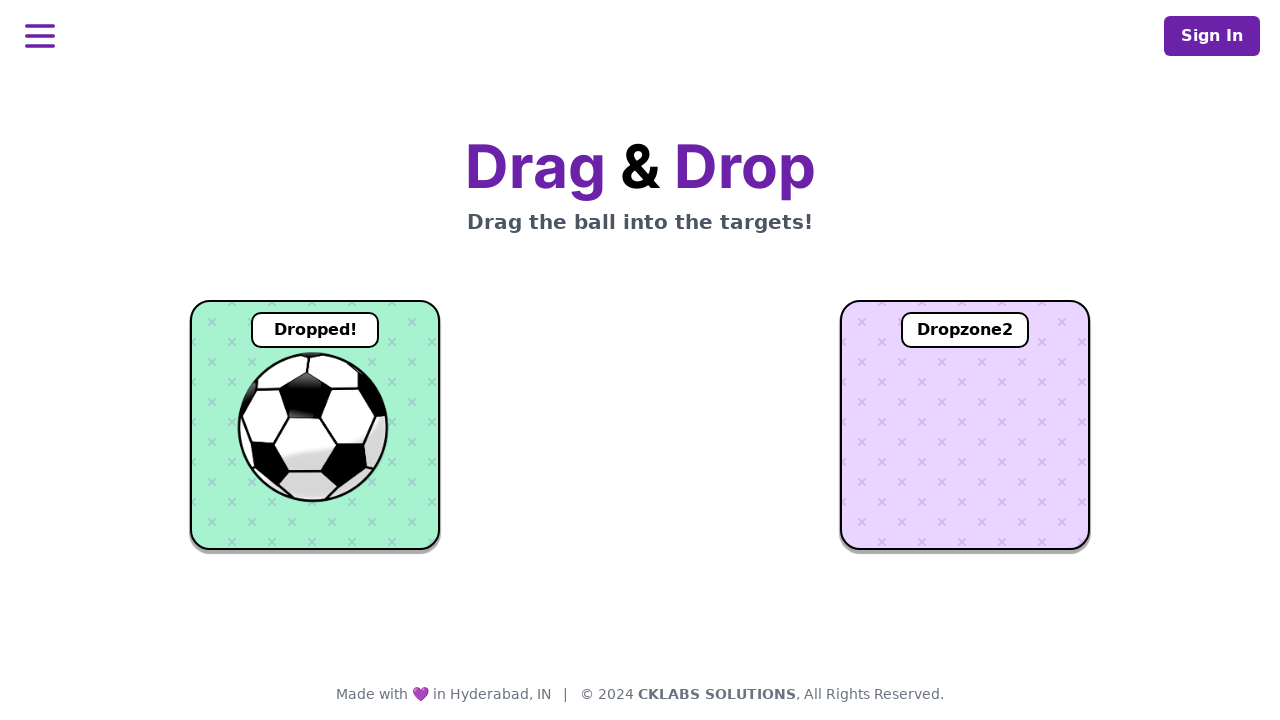

Verified football was successfully dropped in first drop zone
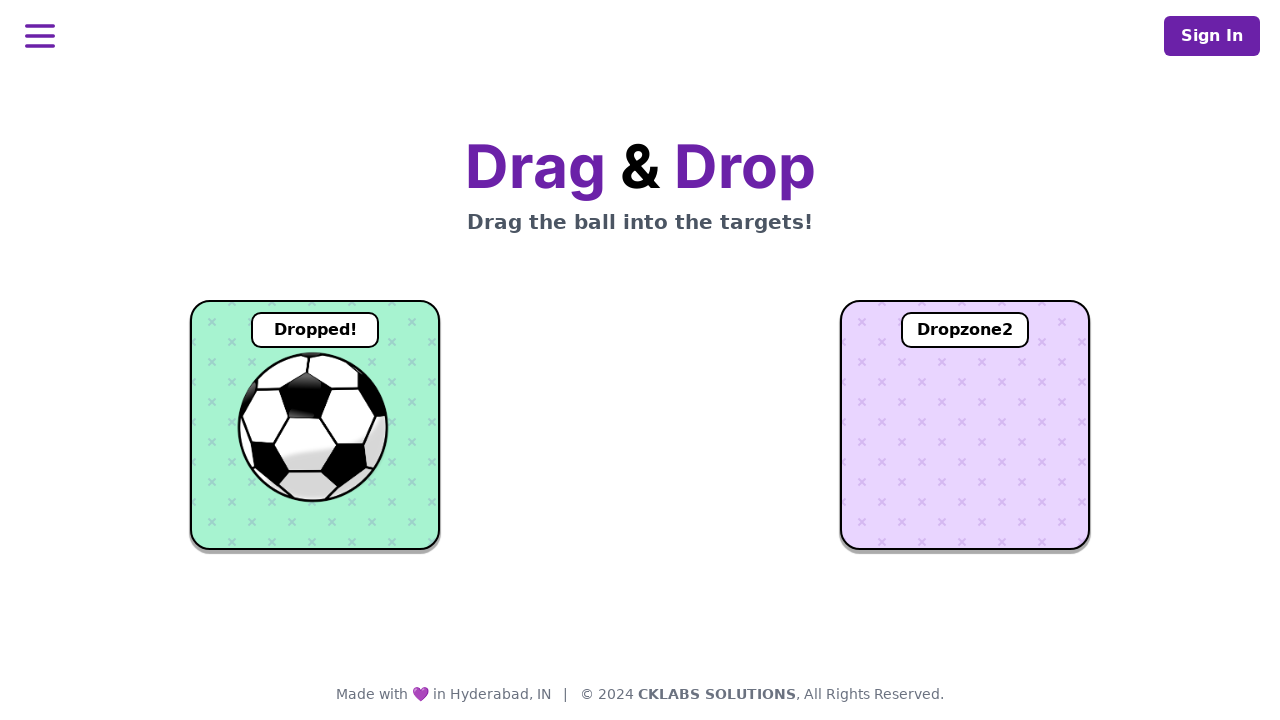

Dragged football to the second drop zone at (965, 425)
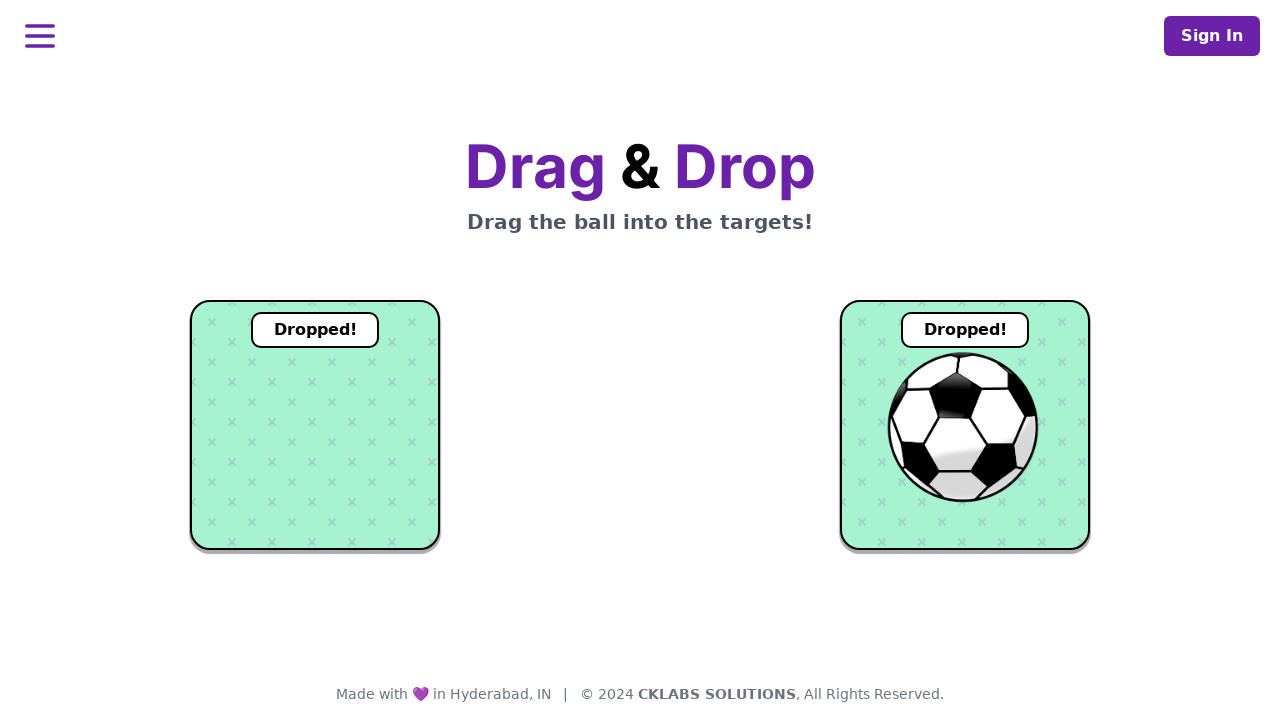

Verified football was successfully dropped in second drop zone
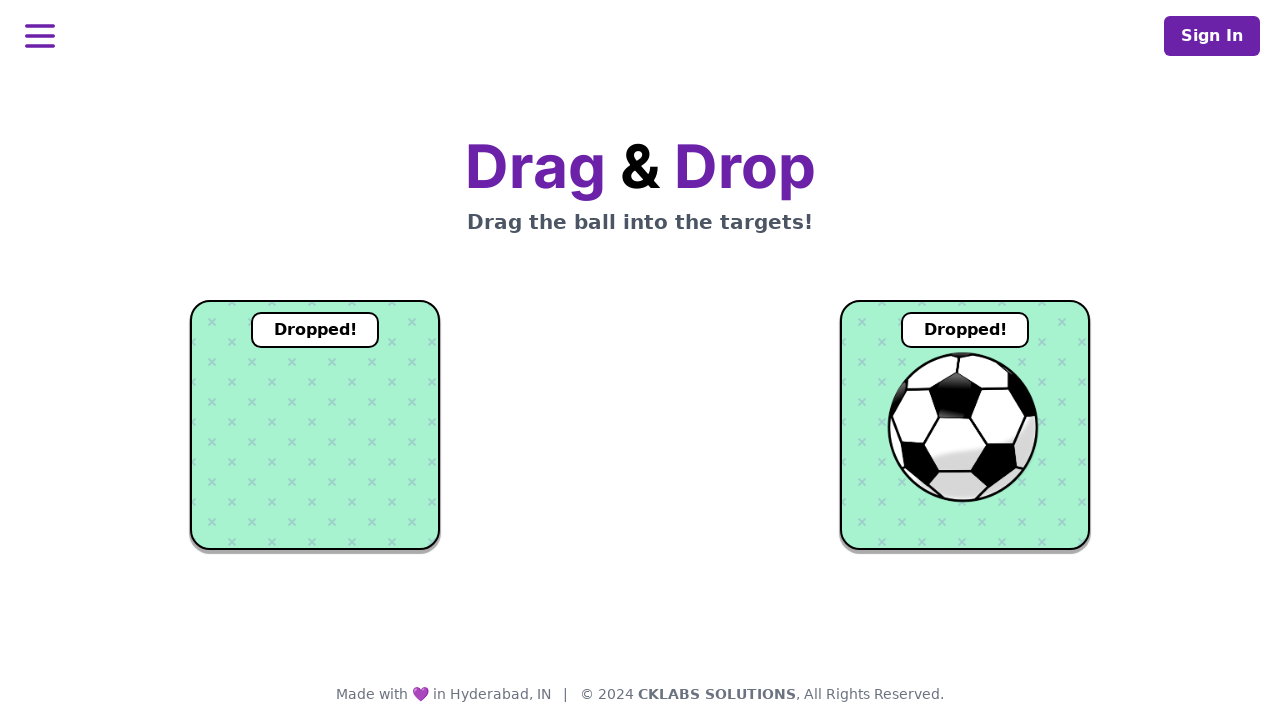

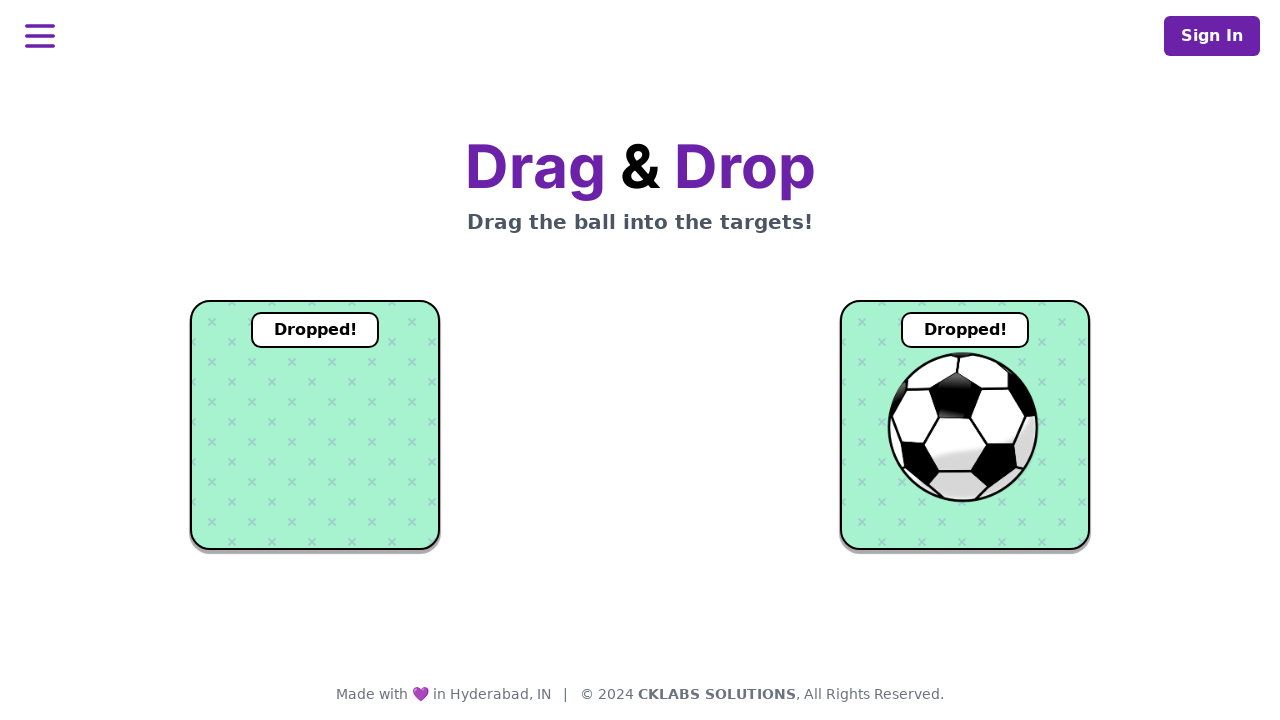